Opens the BlazeMeter demo site and then navigates to the BlazeMeter main site, testing basic page navigation functionality.

Starting URL: https://blazedemo.com/

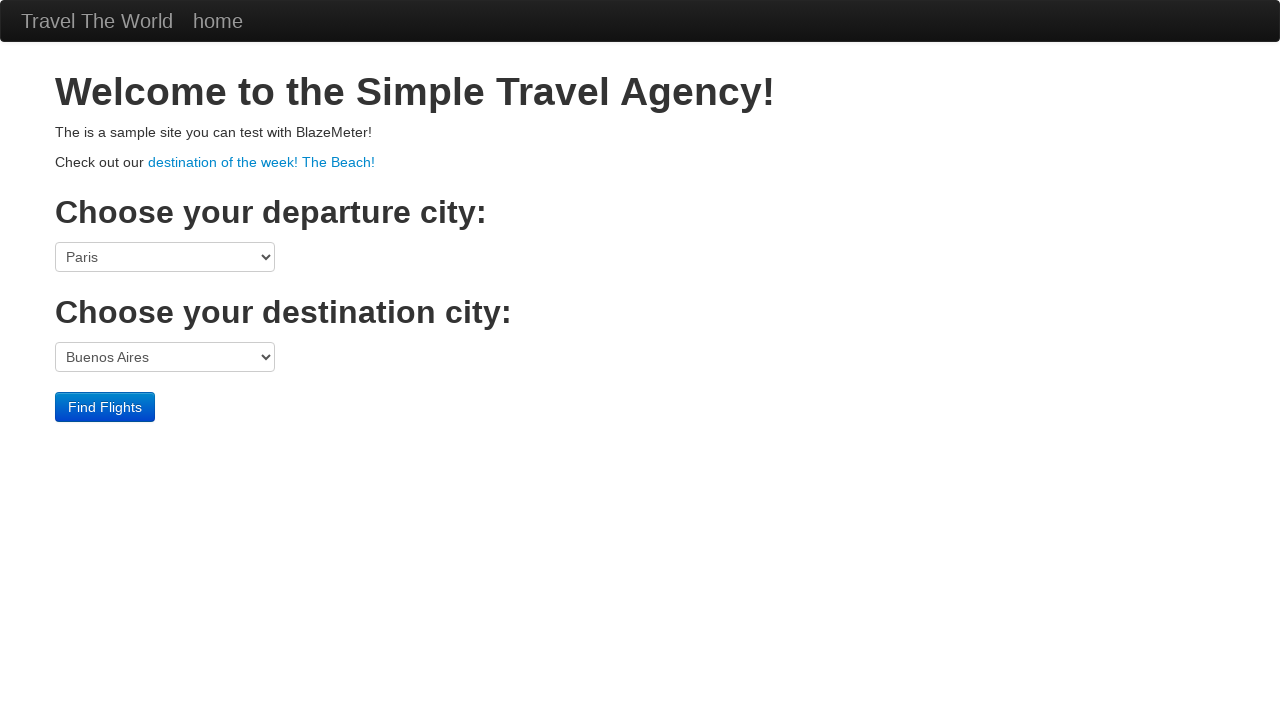

Navigated to BlazeMeter main site at https://blazemeter.com
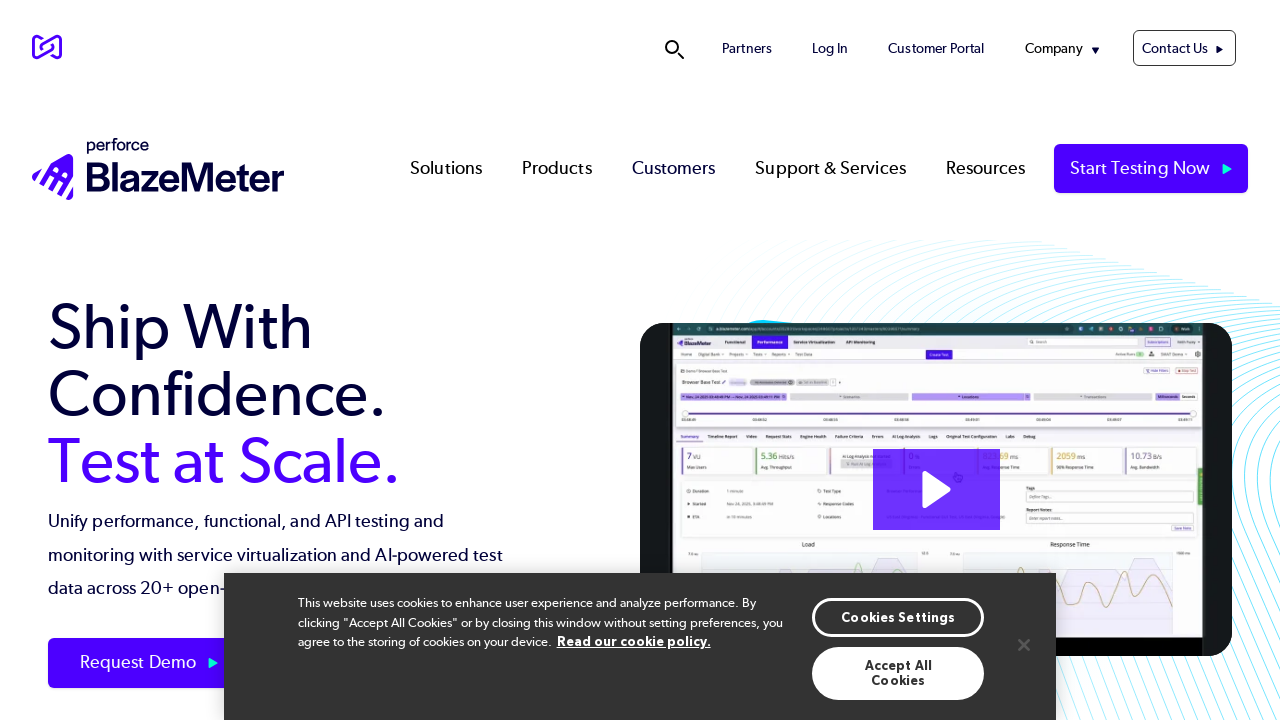

Page loaded and DOM content ready
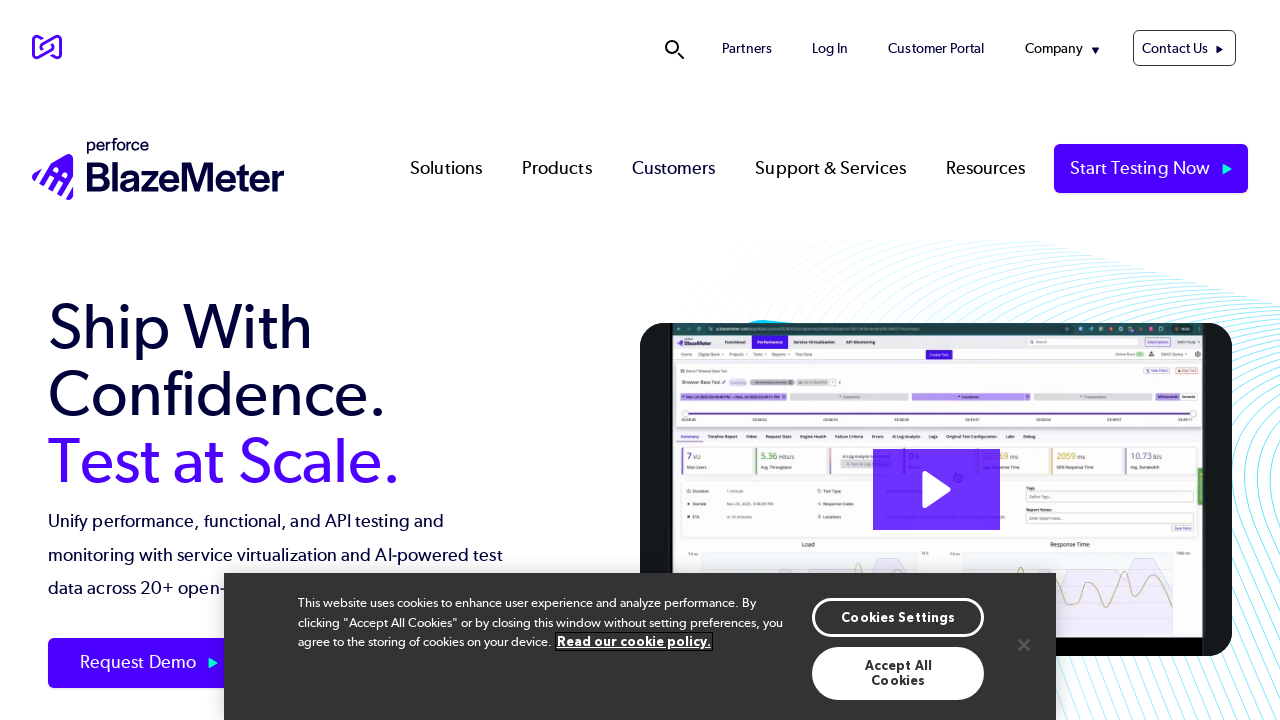

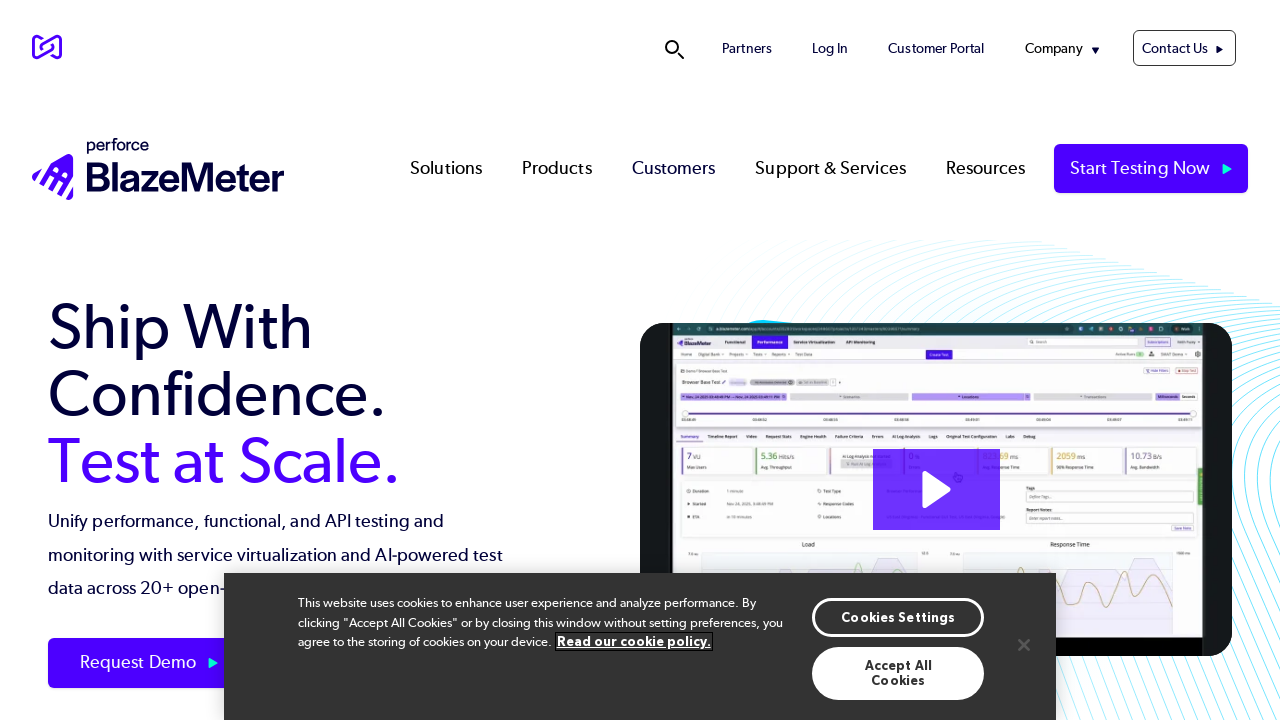